Tests scroll functionality using JavaScript to scroll down and then back up by a specified number of pixels

Starting URL: https://automationexercise.com/

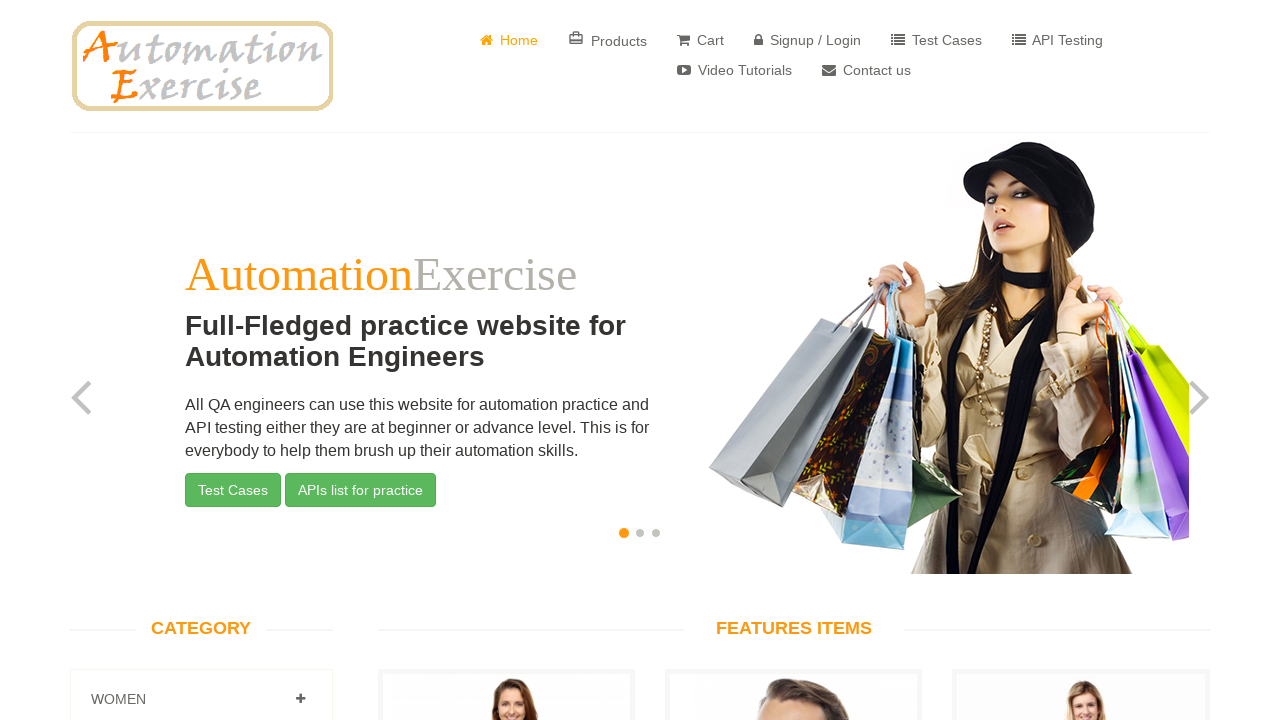

Waited for header element to load
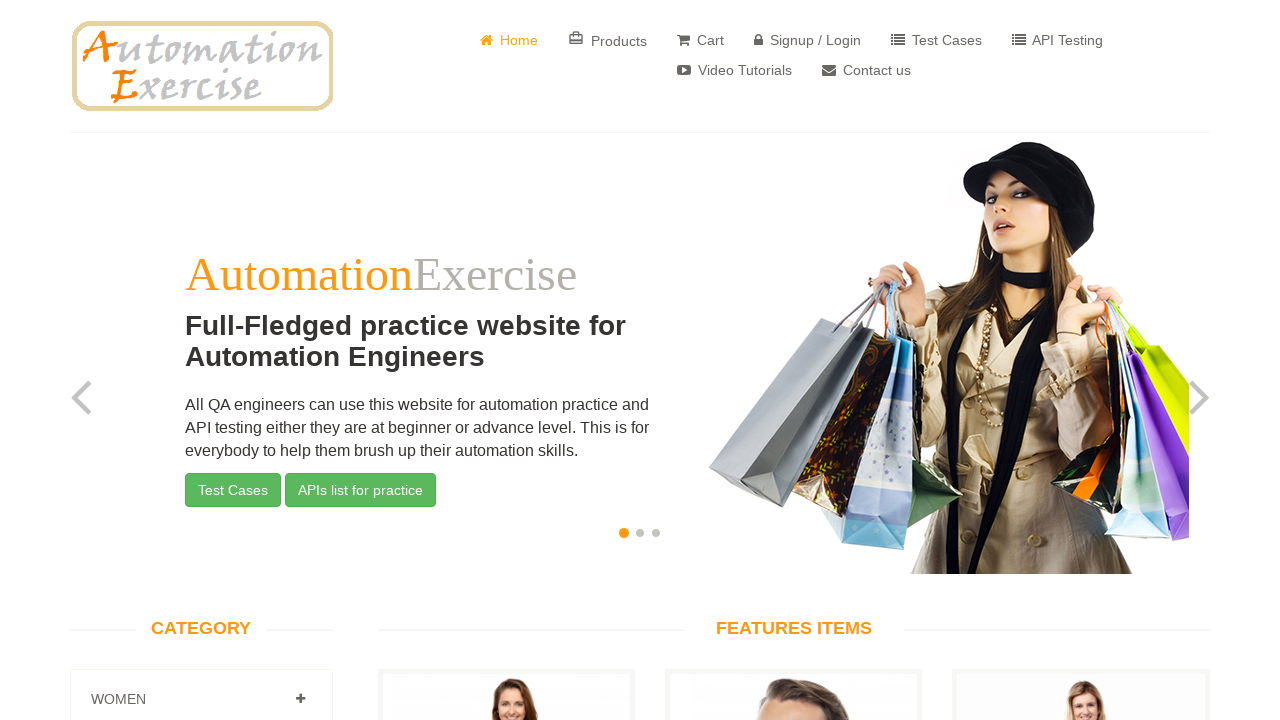

Scrolled down 500 pixels using JavaScript
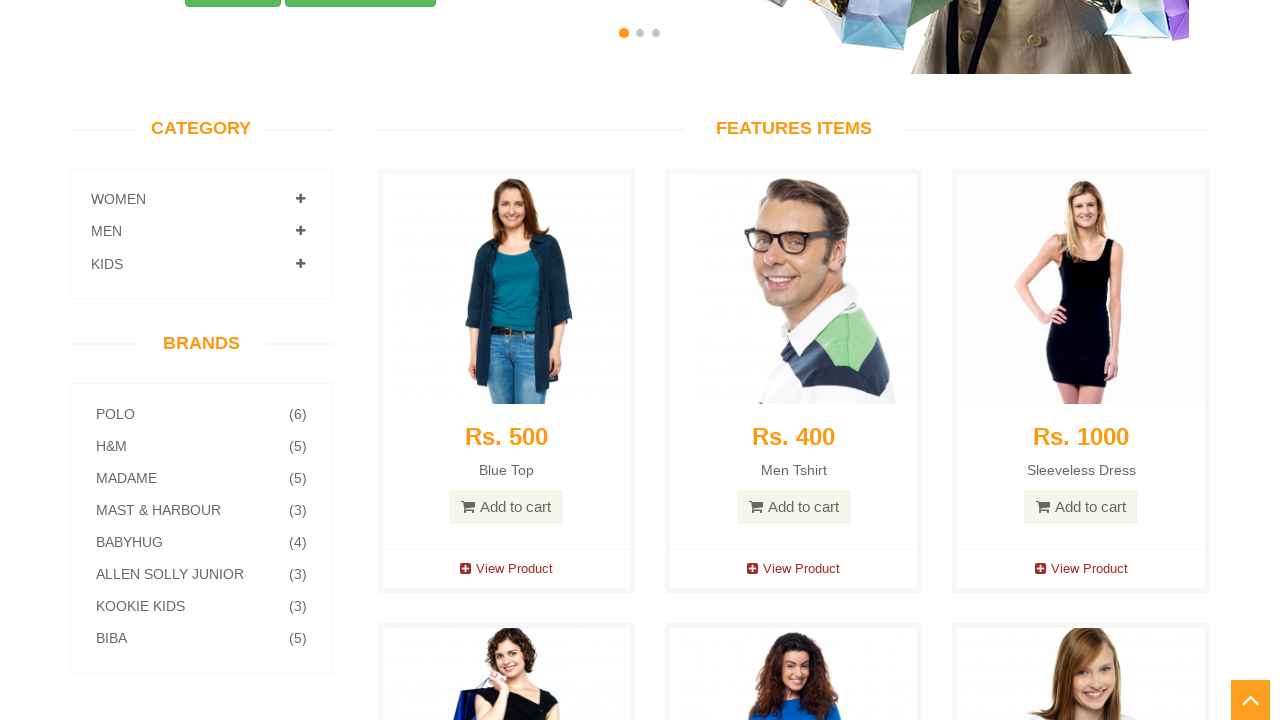

Waited 1 second for scroll animation to complete
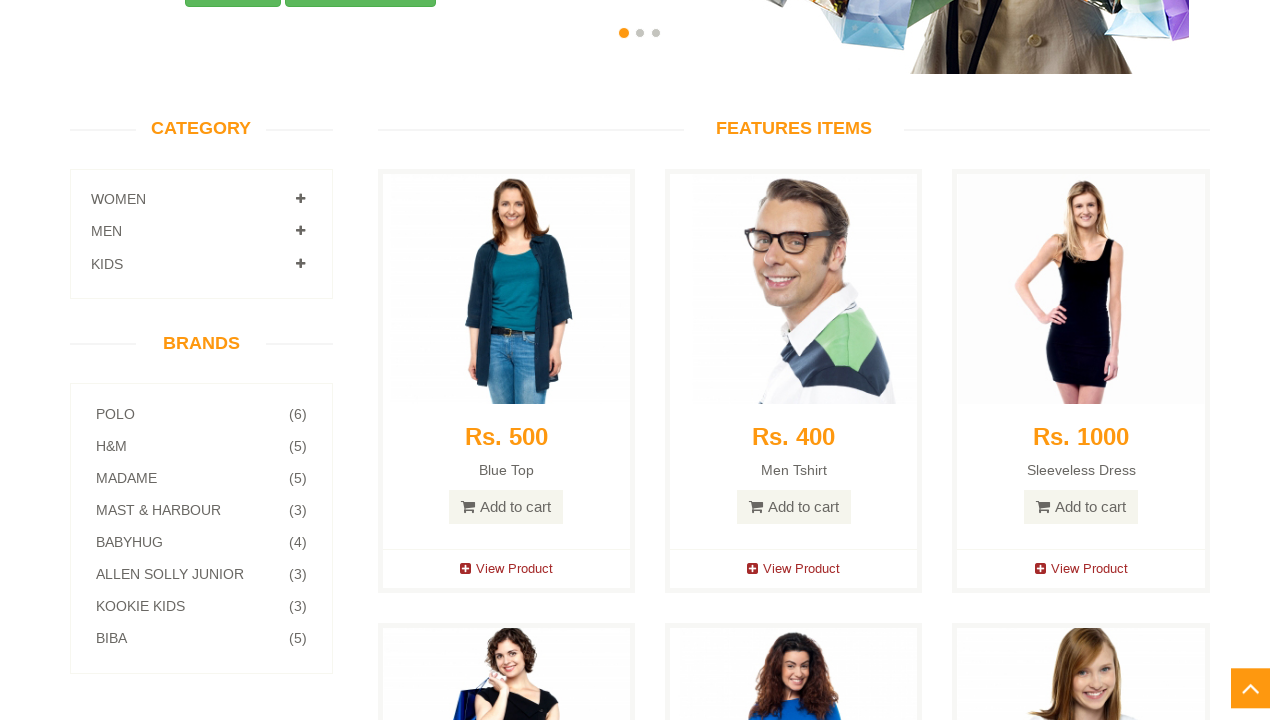

Scrolled up 500 pixels using JavaScript to return to original position
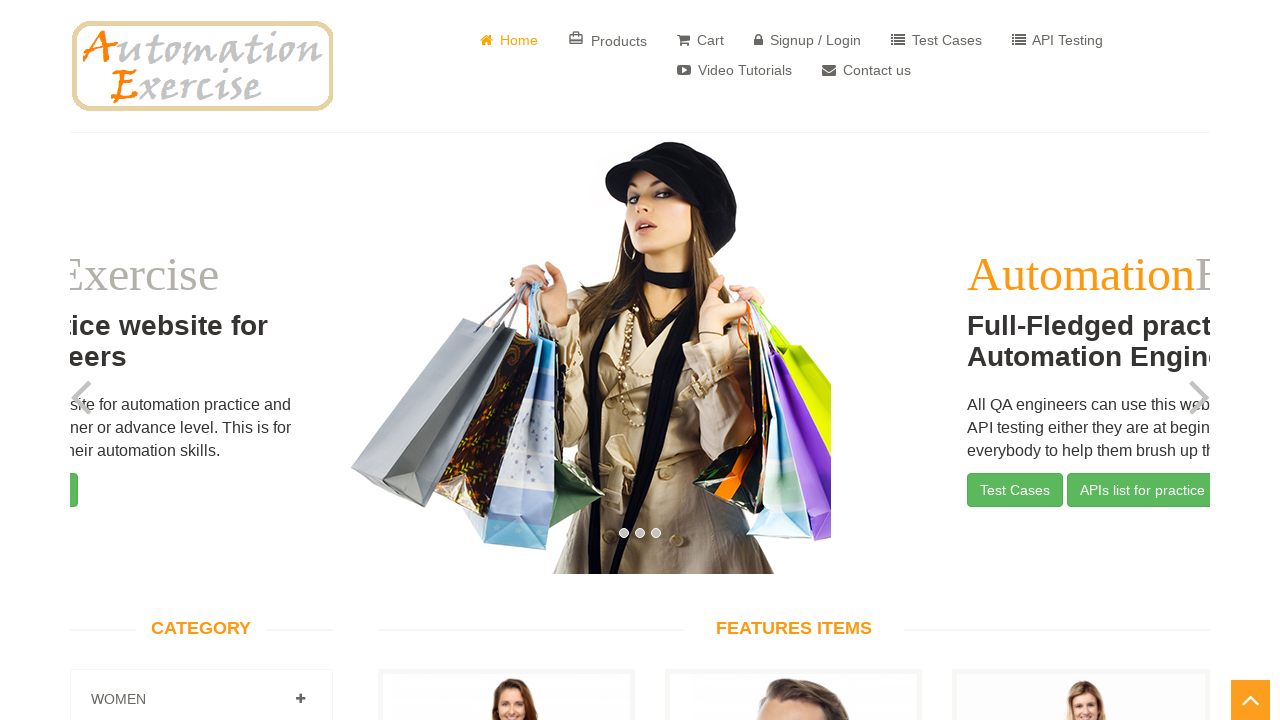

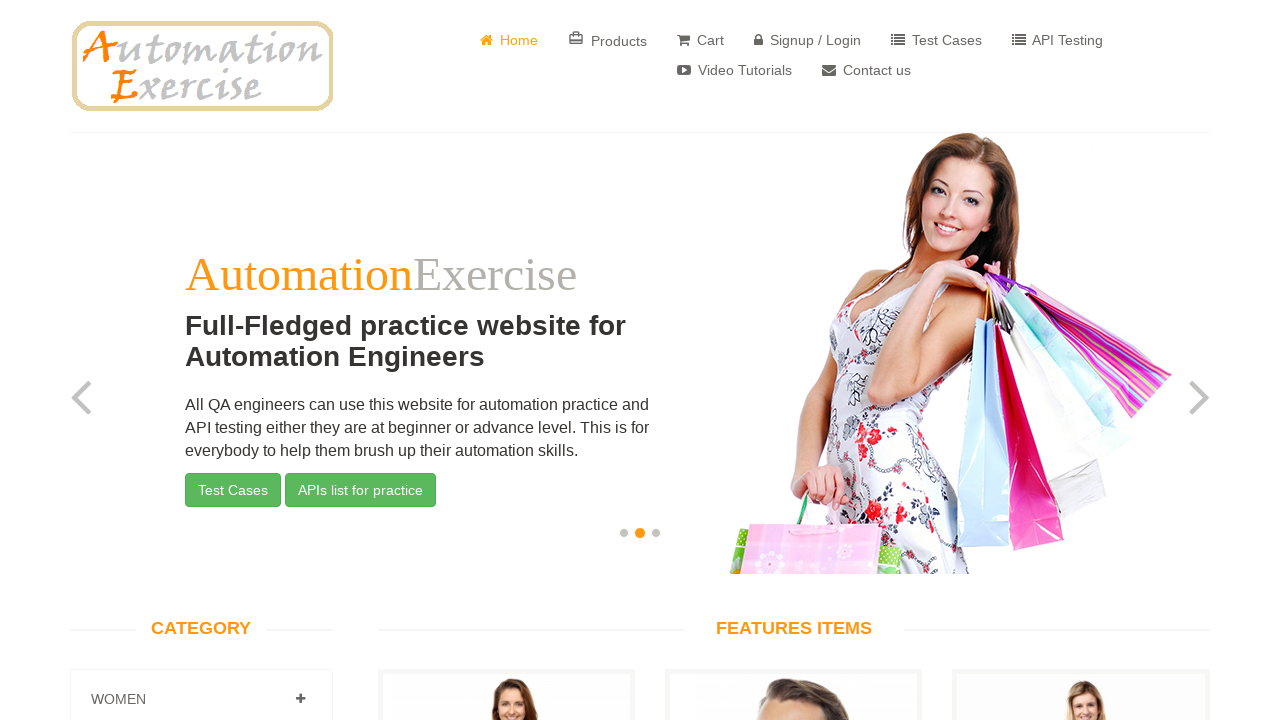